Navigates to GitHub's homepage and verifies the page loads successfully by checking for the page title

Starting URL: https://github.com

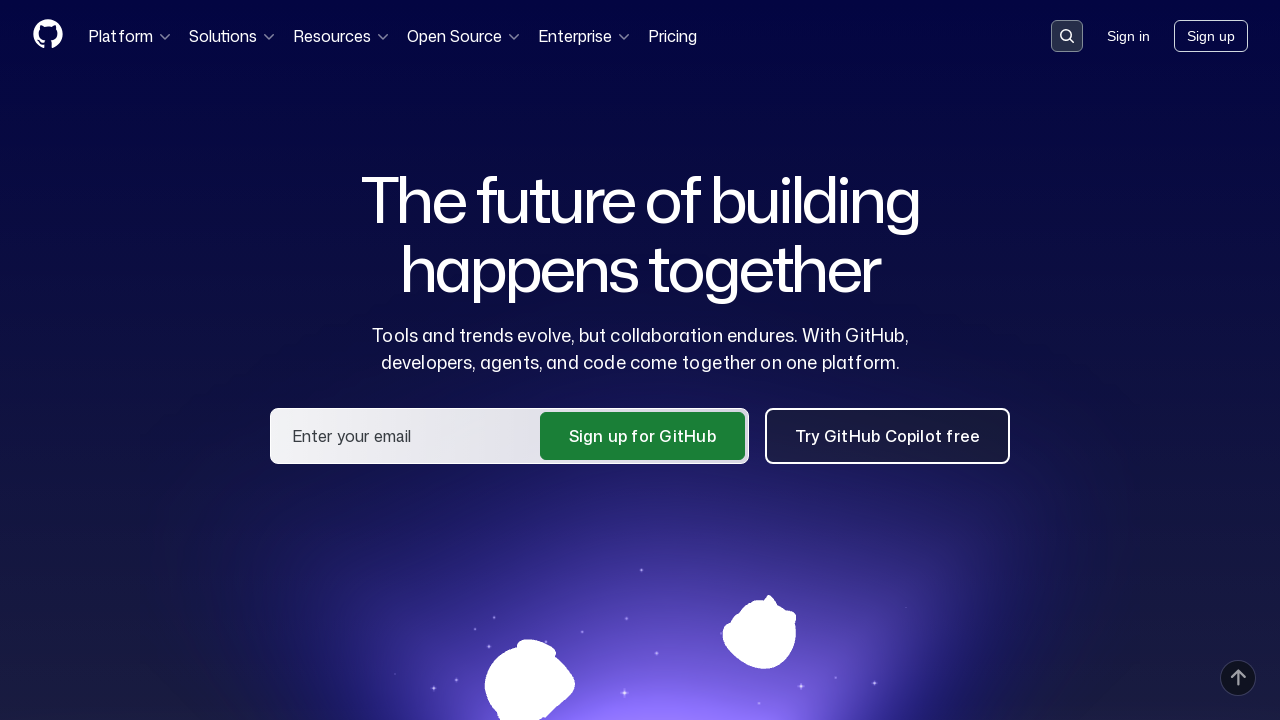

Navigated to GitHub homepage
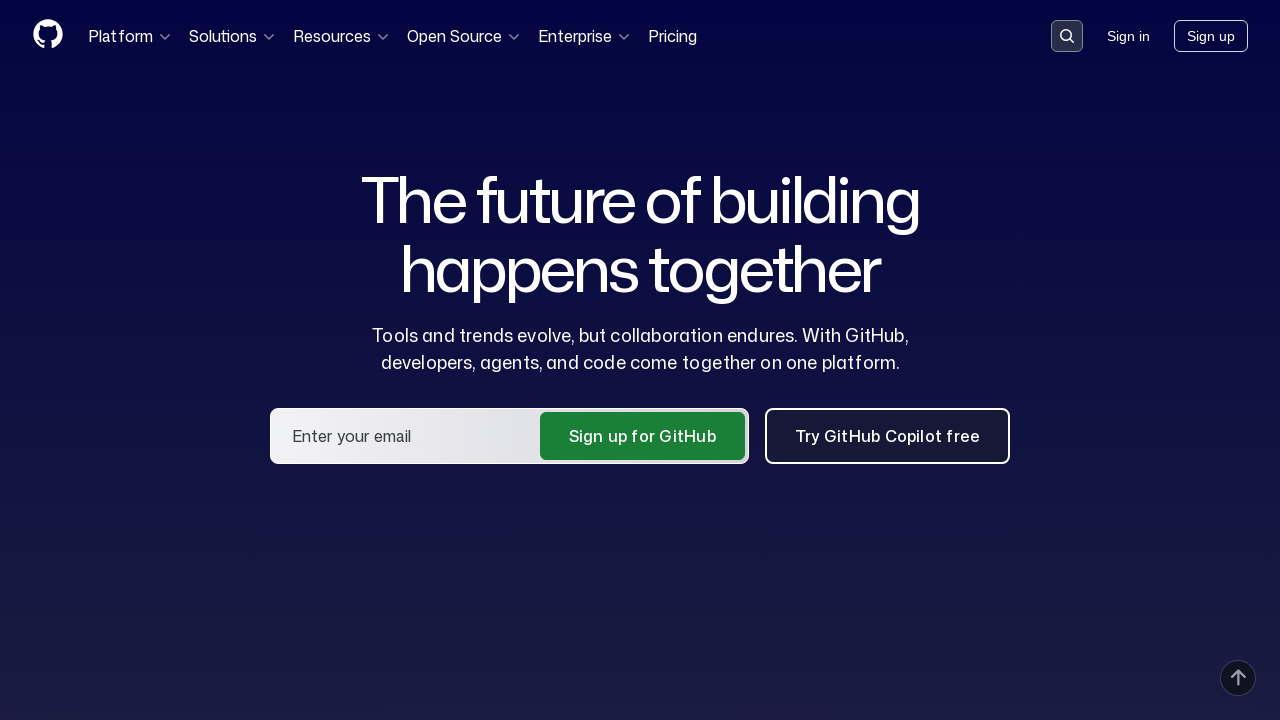

Page loaded (domcontentloaded state)
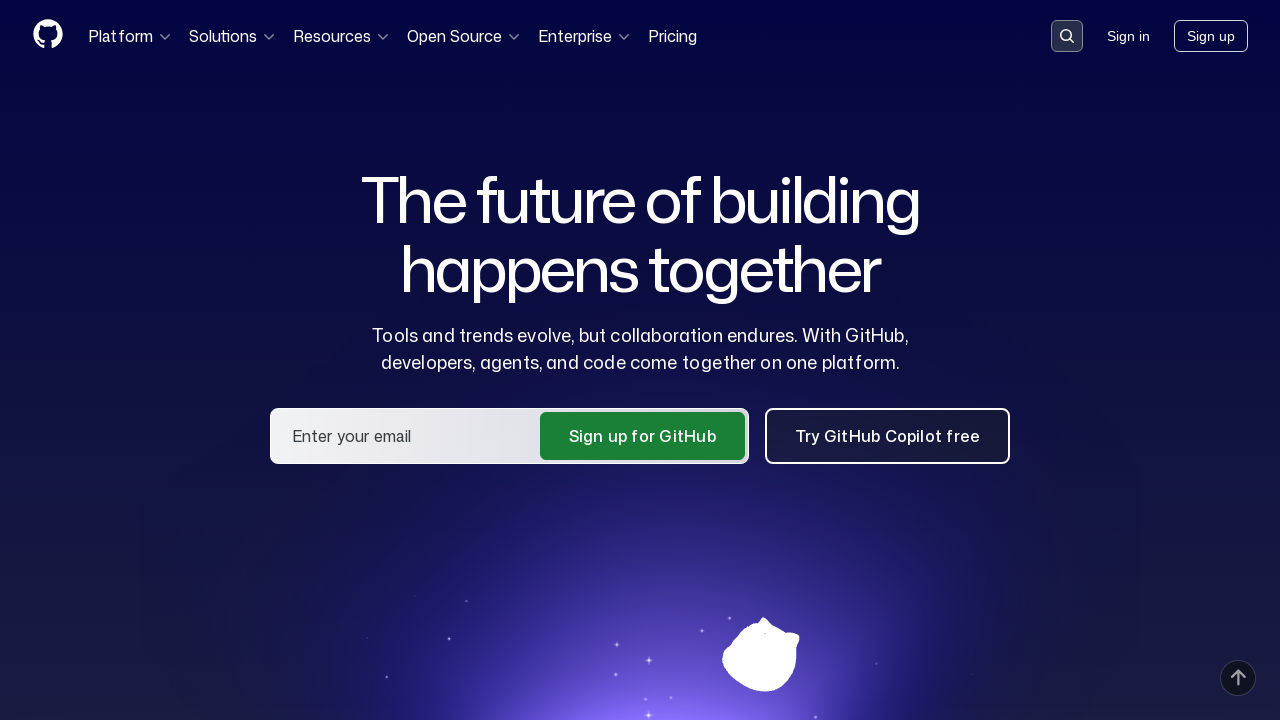

Verified page title contains 'GitHub'
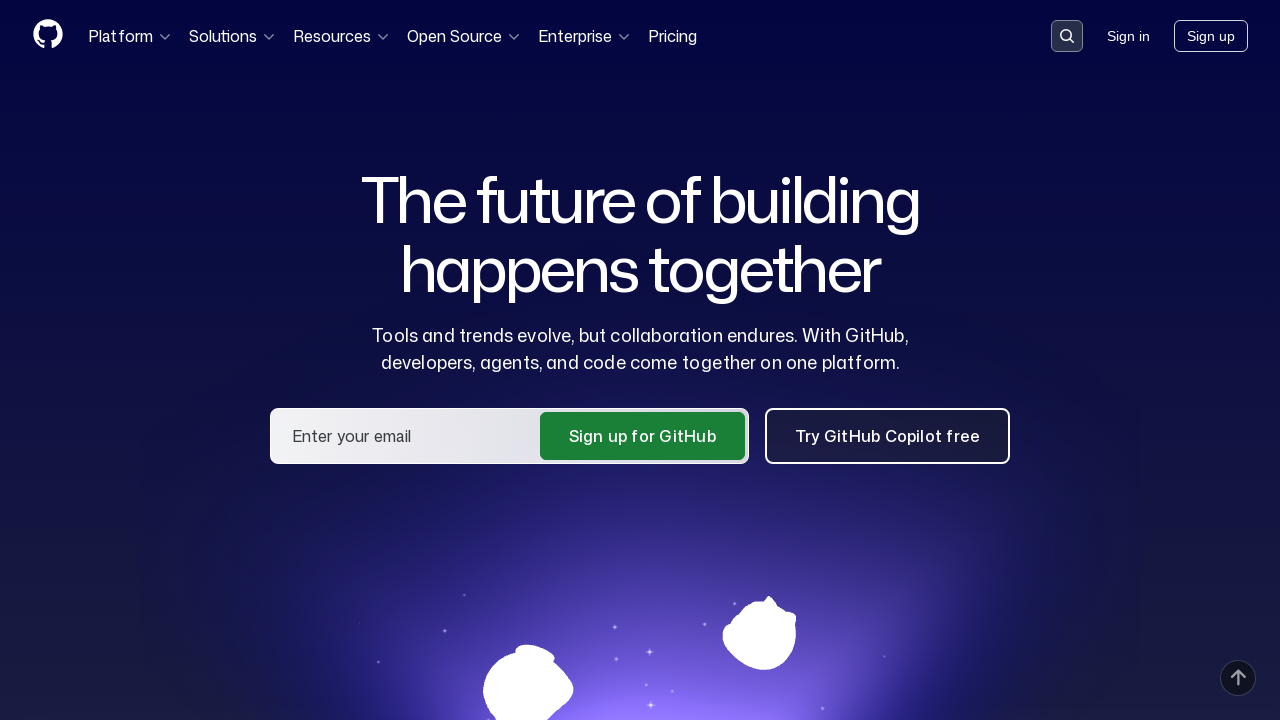

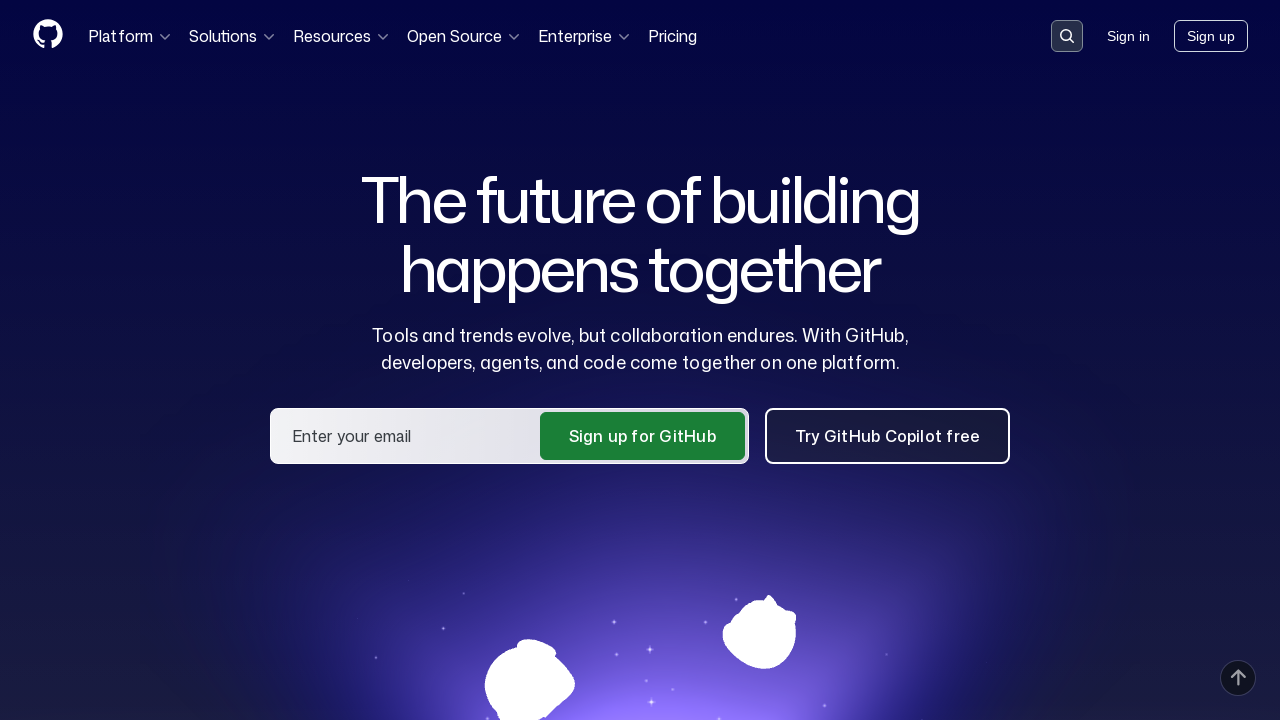